Tests drag and drop functionality by dragging an element from source to target location within an iframe

Starting URL: https://jqueryui.com/droppable/

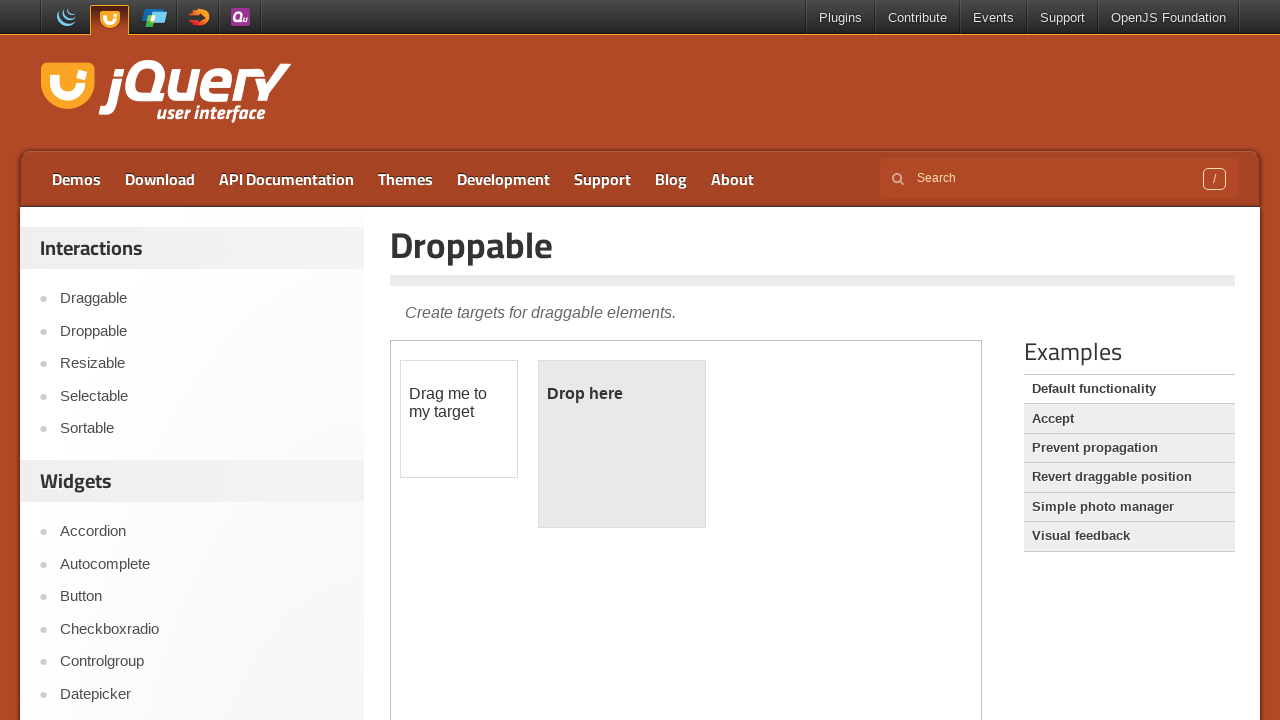

Located iframe containing drag and drop demo
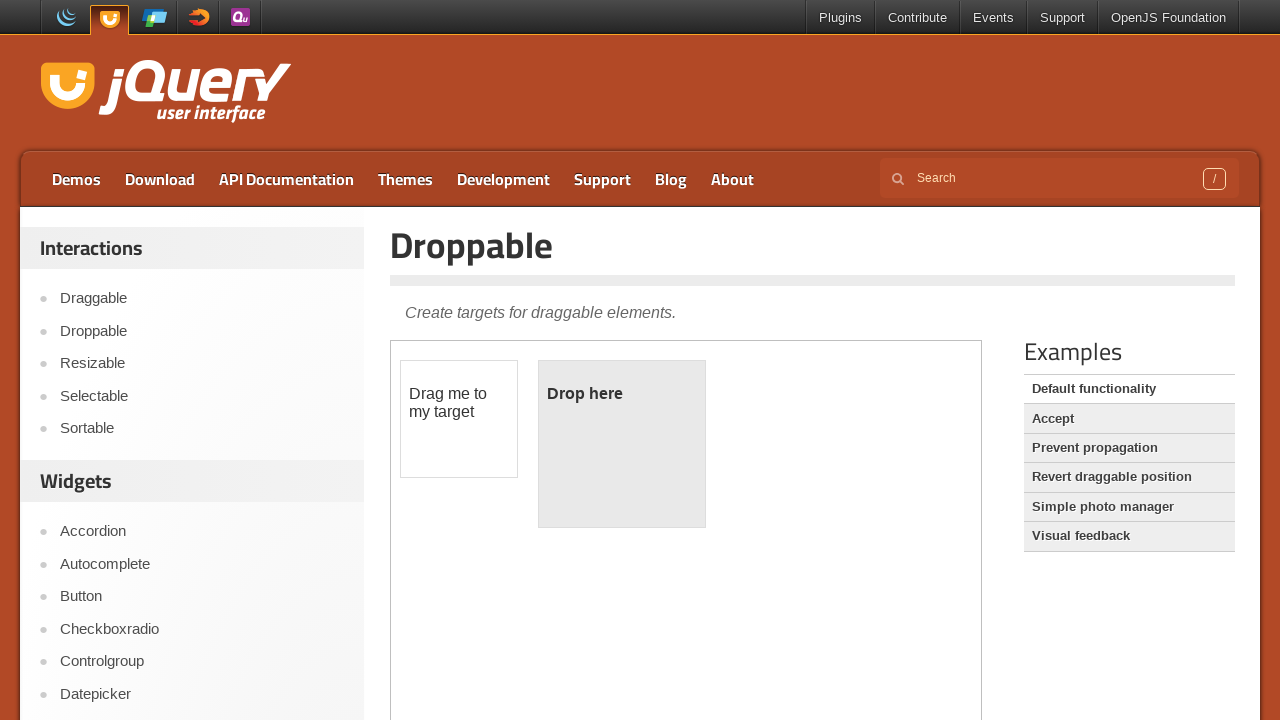

Located draggable element
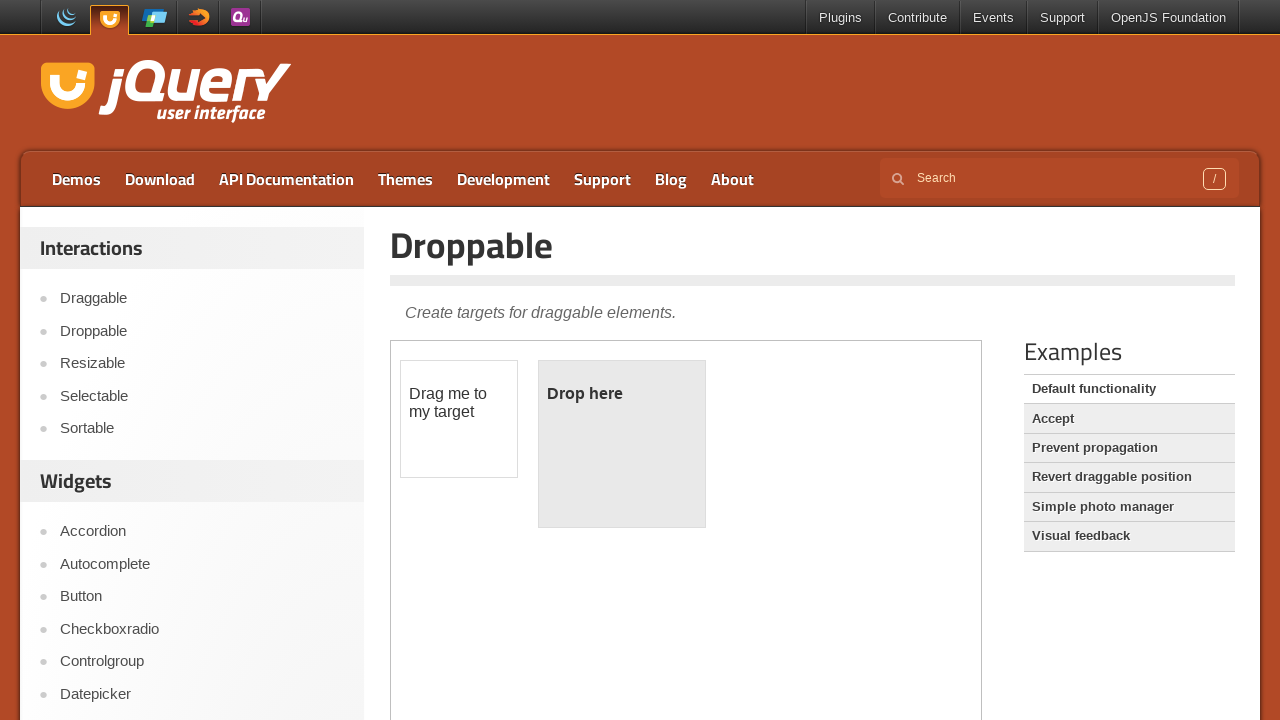

Located droppable target element
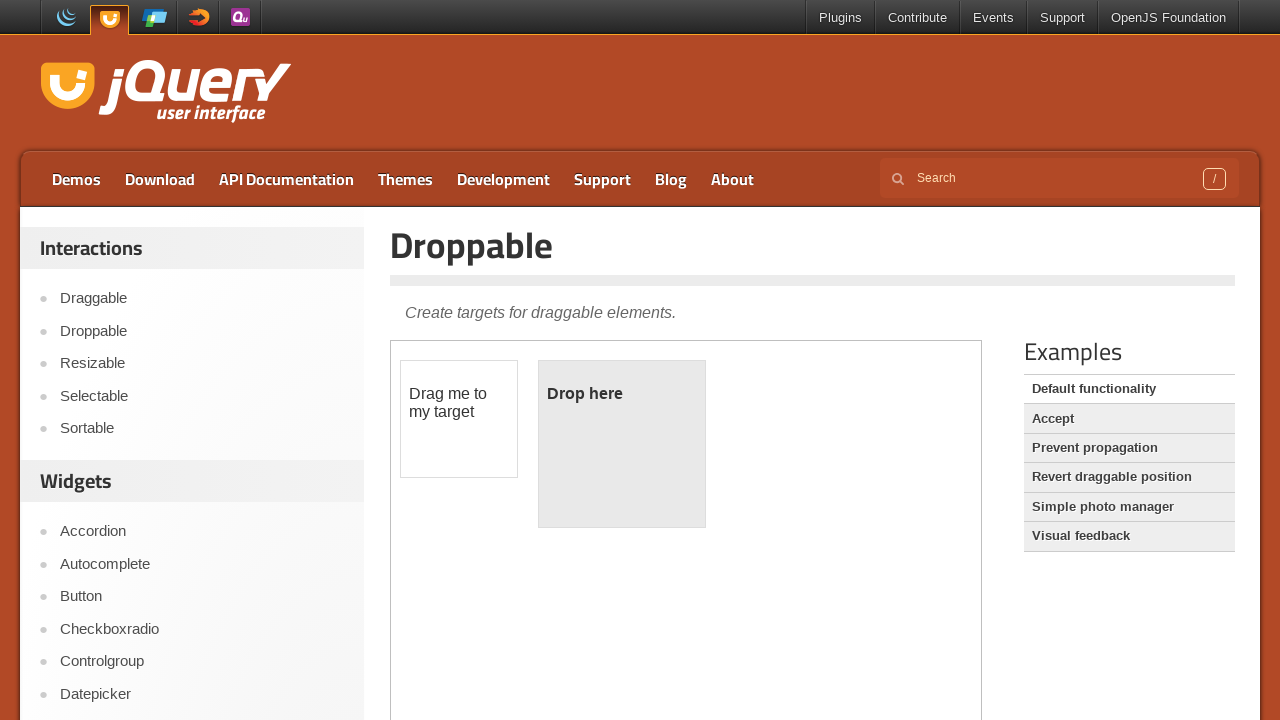

Dragged draggable element to droppable target at (622, 444)
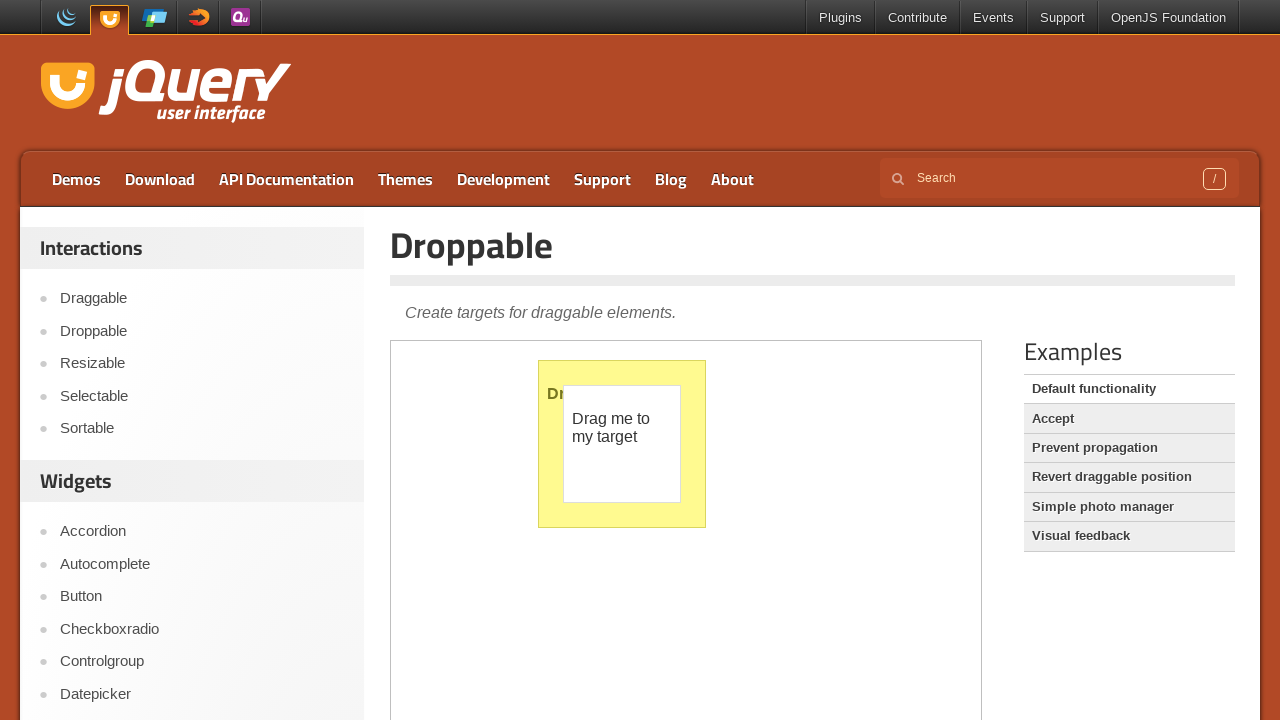

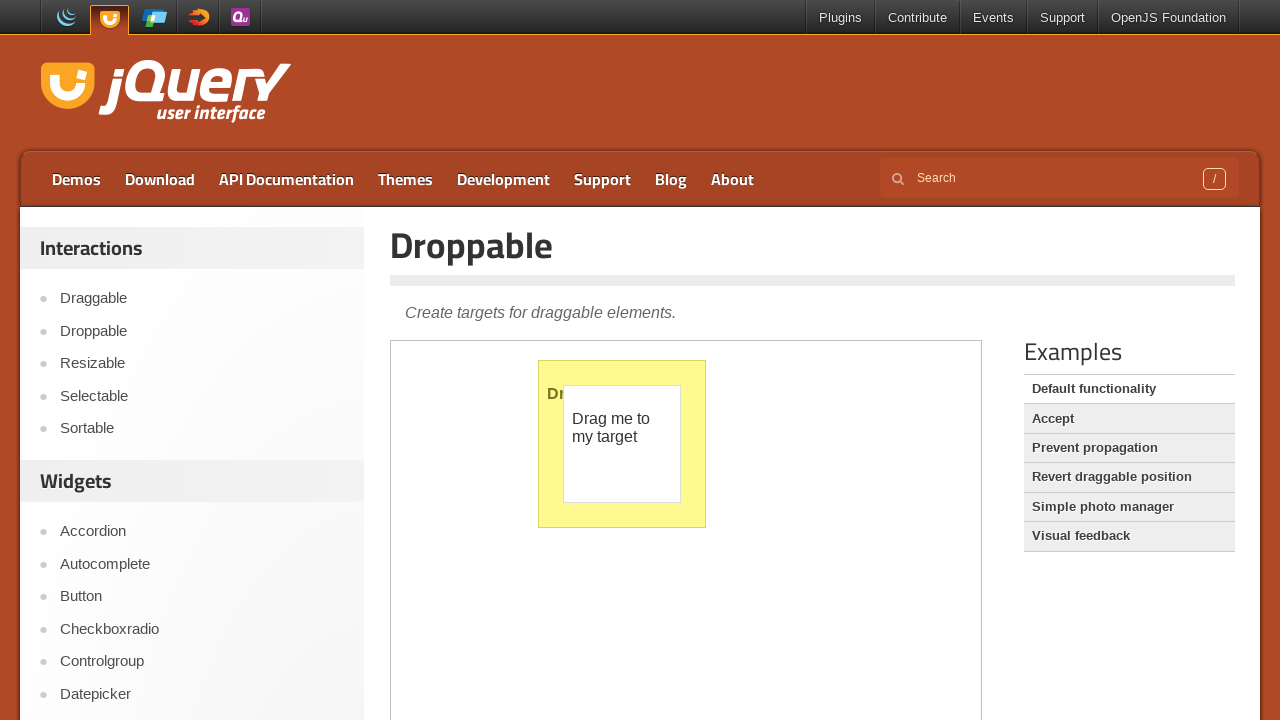